Tests multiple window handling by clicking a link that opens a new window, switching between parent and child windows, and verifying content in each window

Starting URL: https://the-internet.herokuapp.com

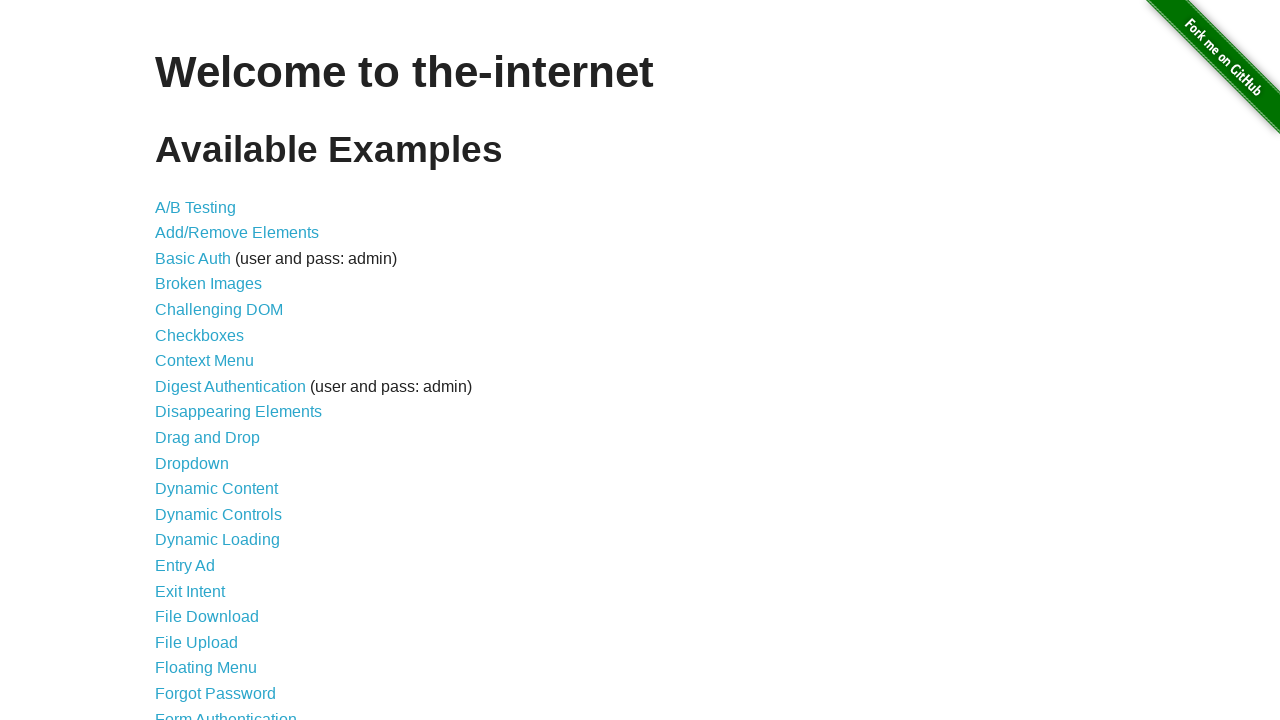

Clicked on 'Multiple Windows' link at (218, 369) on xpath=//a[contains(text(), 'Multiple')]
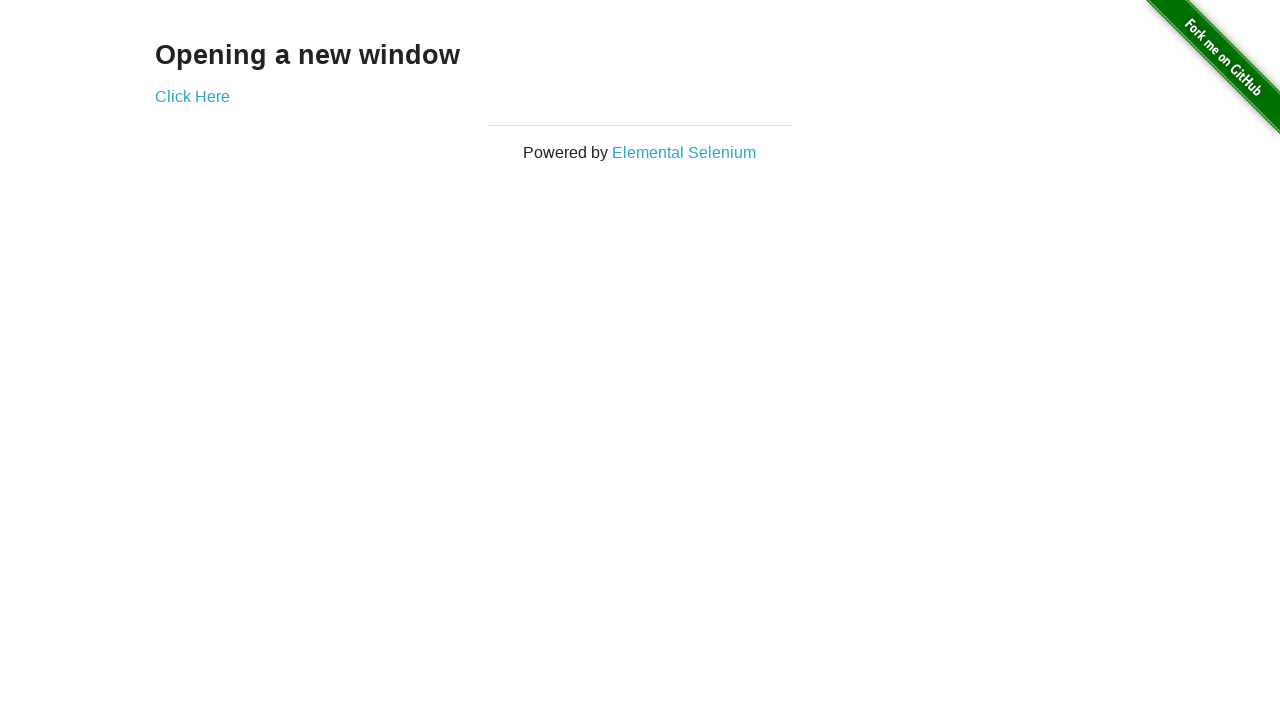

Clicked link that opens new window at (192, 96) on [id='content'] a
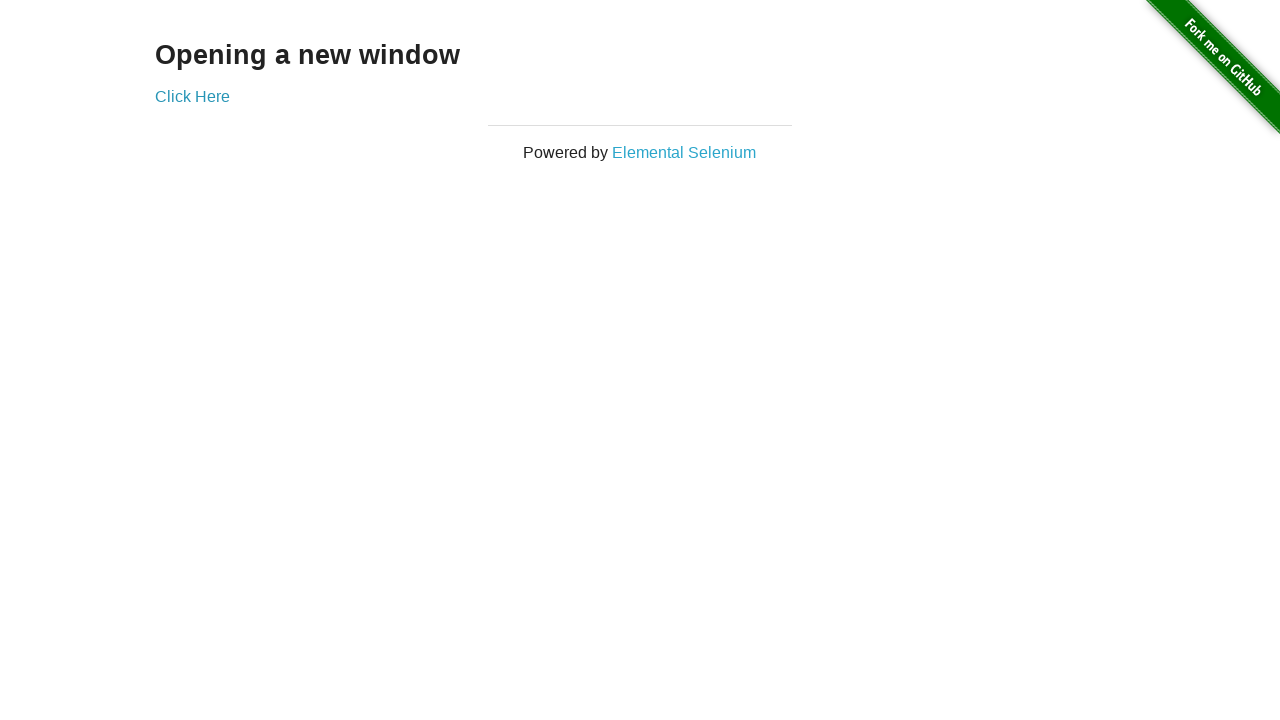

New window loaded
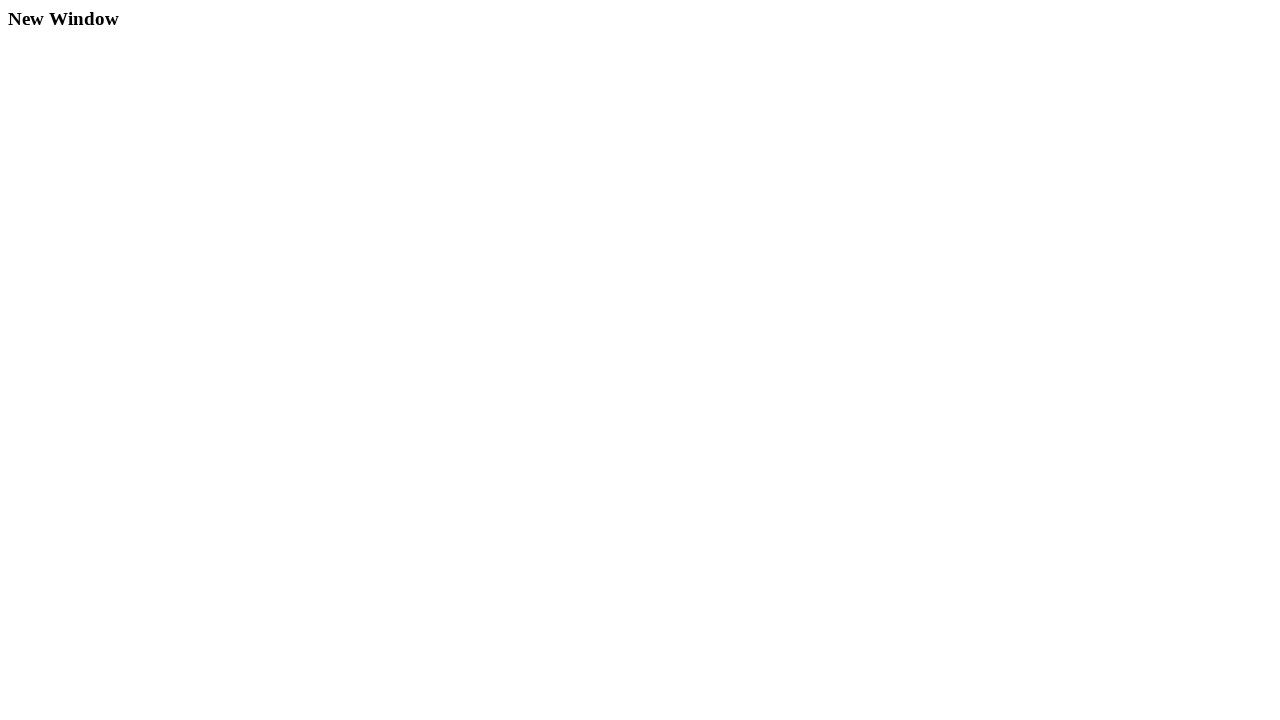

Retrieved text from child window: 'New Window'
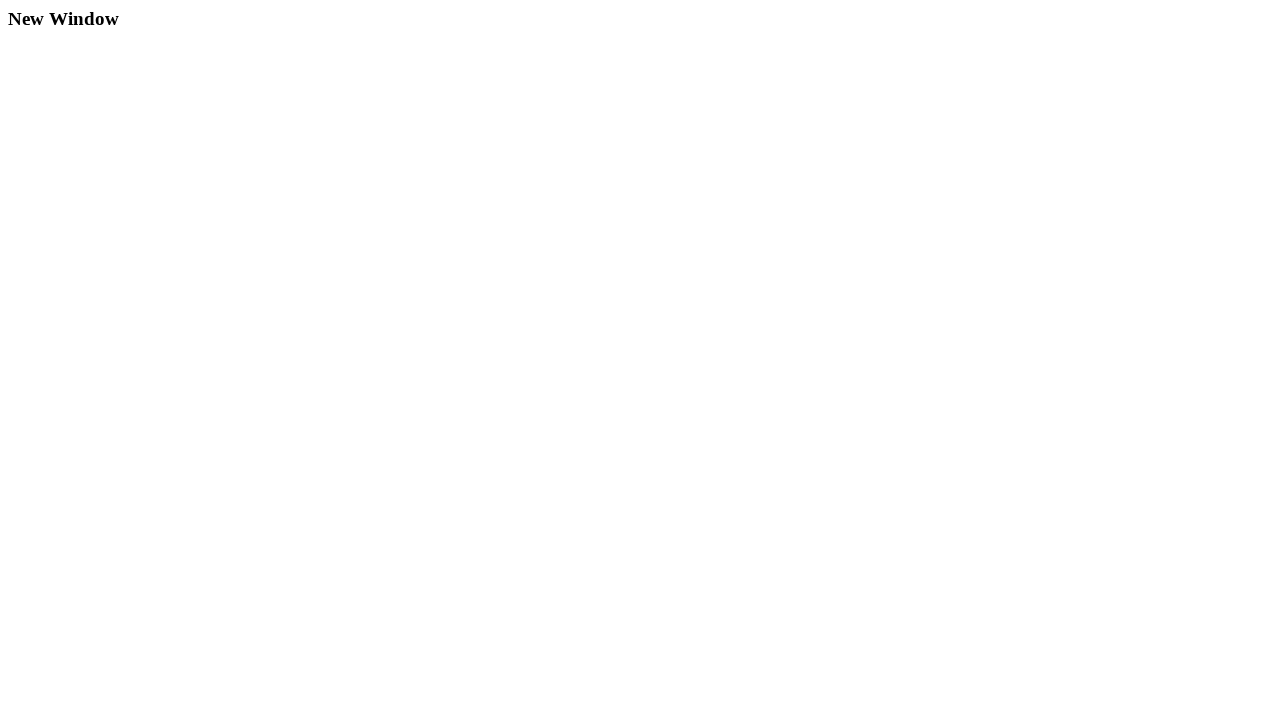

Retrieved text from parent window: 'Opening a new window'
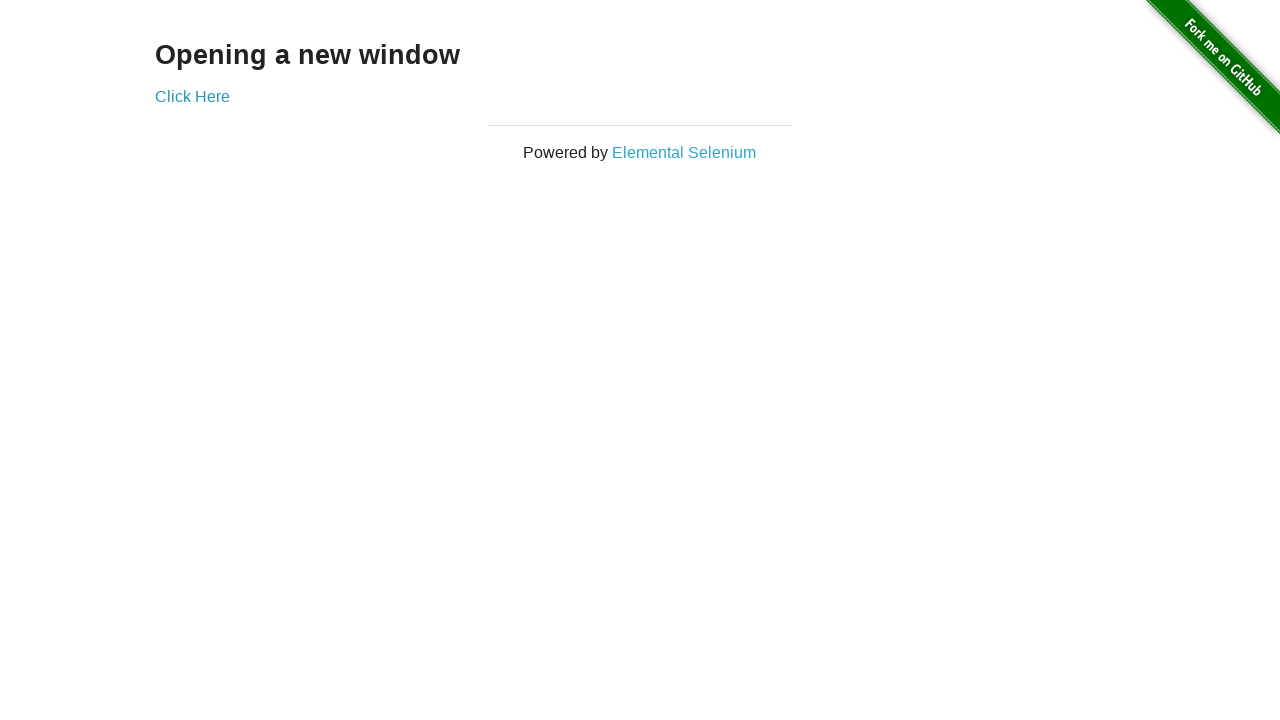

Closed the child window
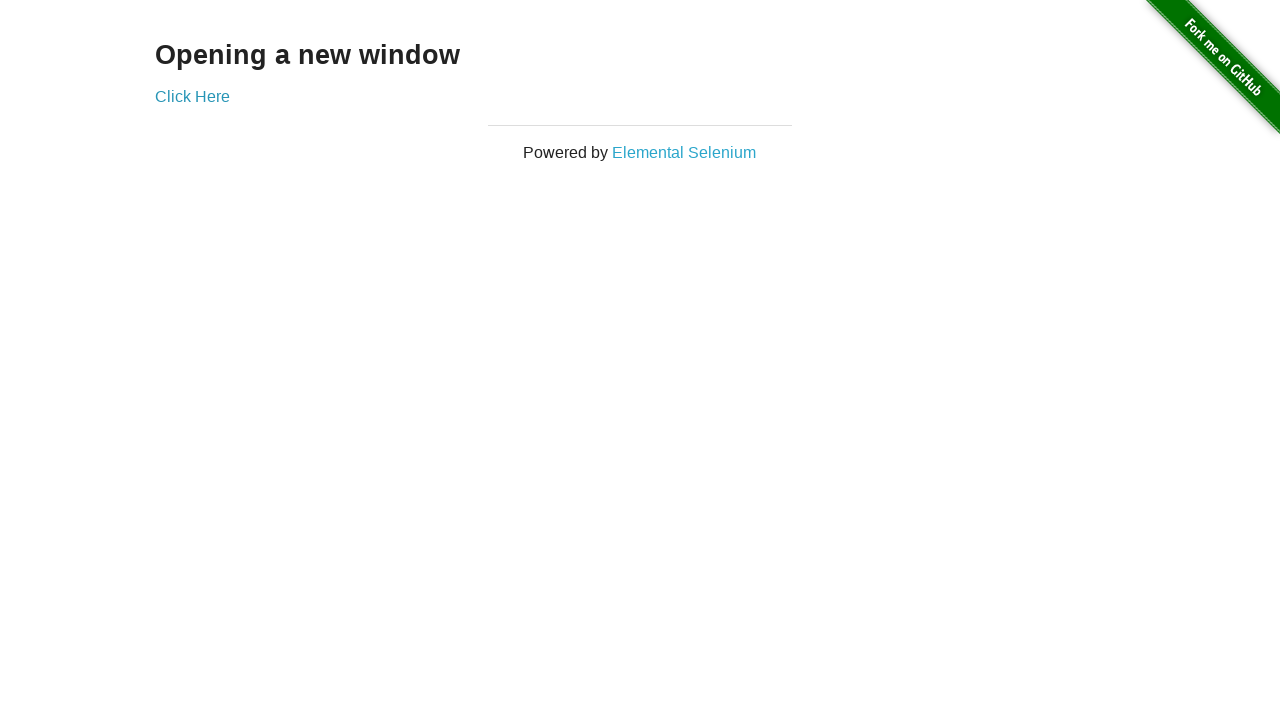

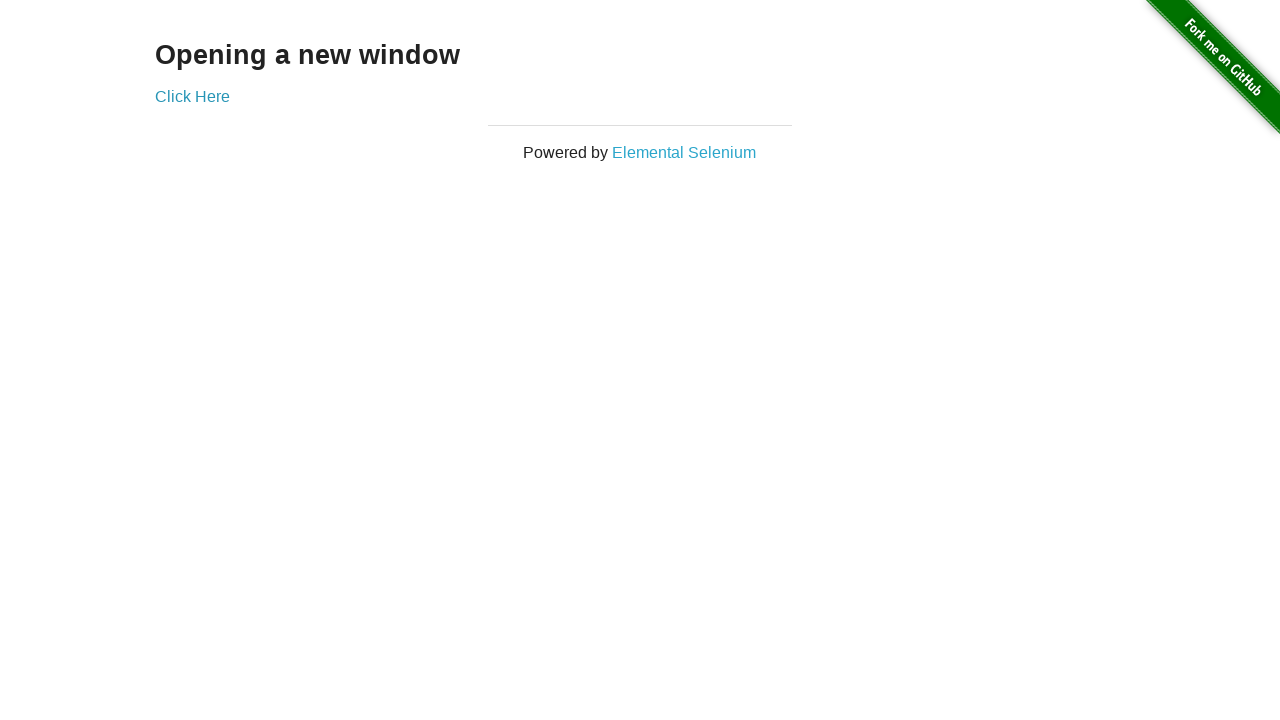